Checks for broken images by counting all img elements on the page

Starting URL: https://chefscart.ai

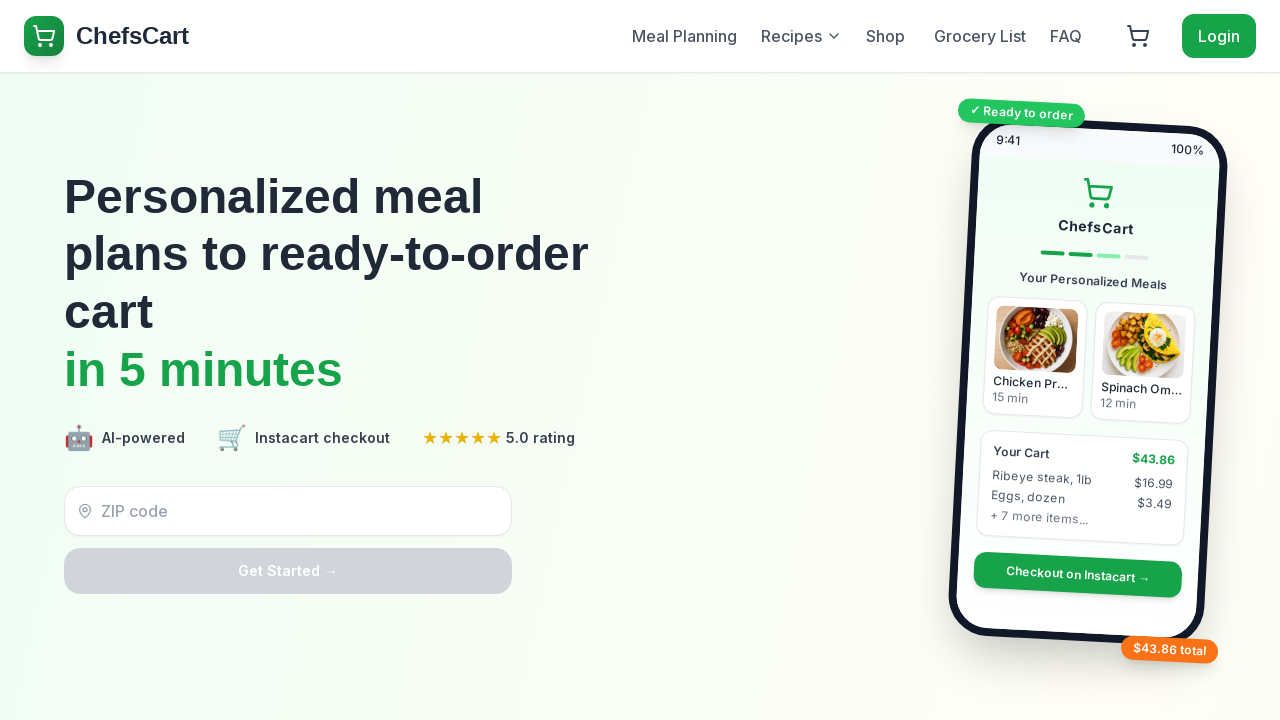

Navigated to https://chefscart.ai
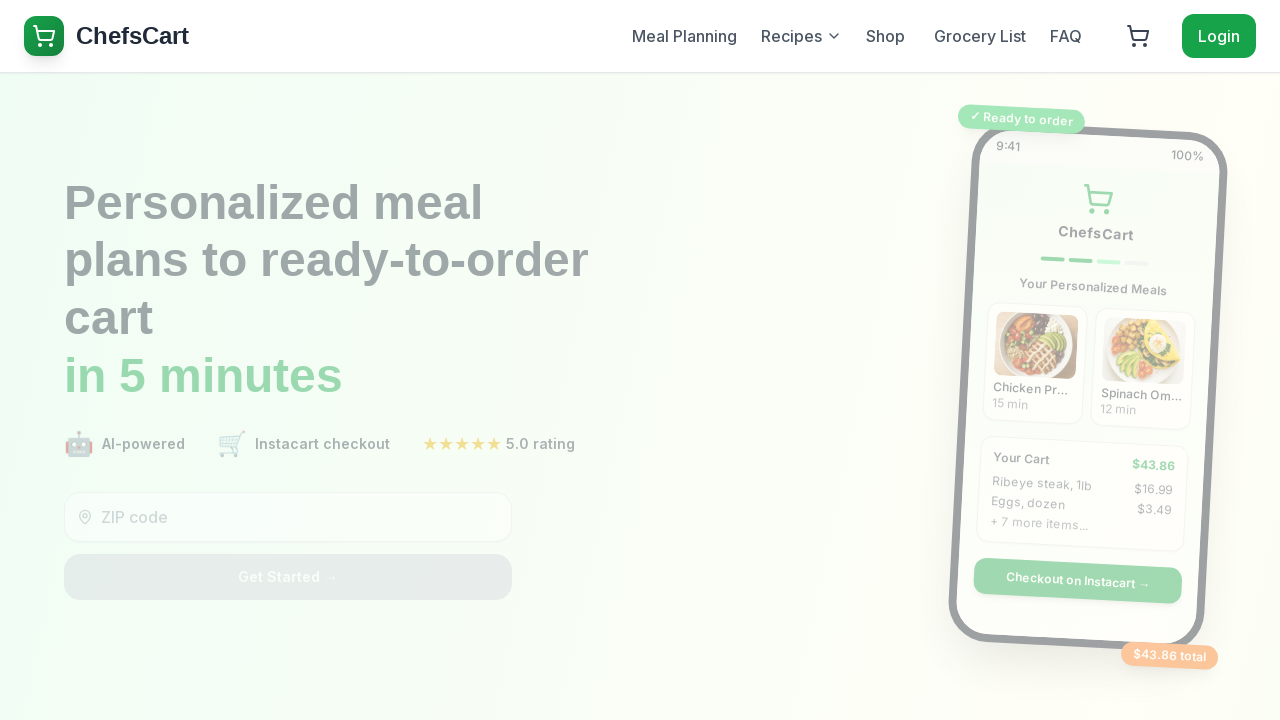

Page loaded with networkidle state
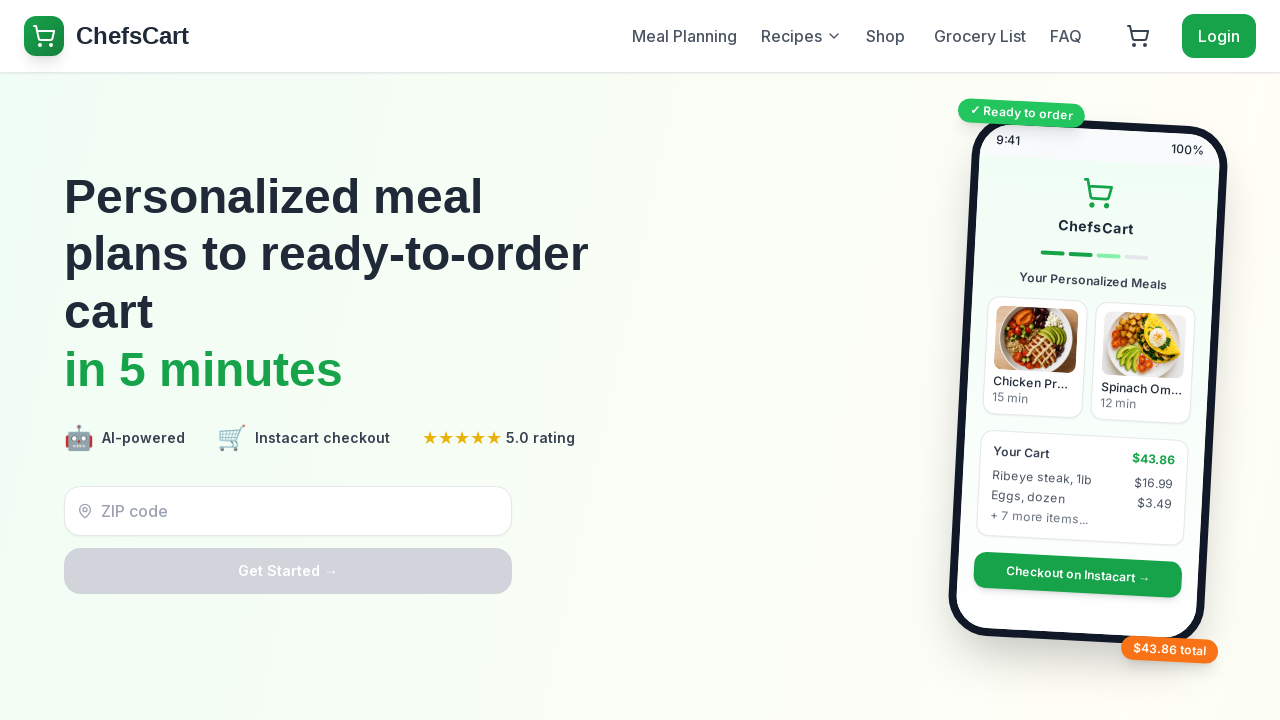

Located all img elements on the page
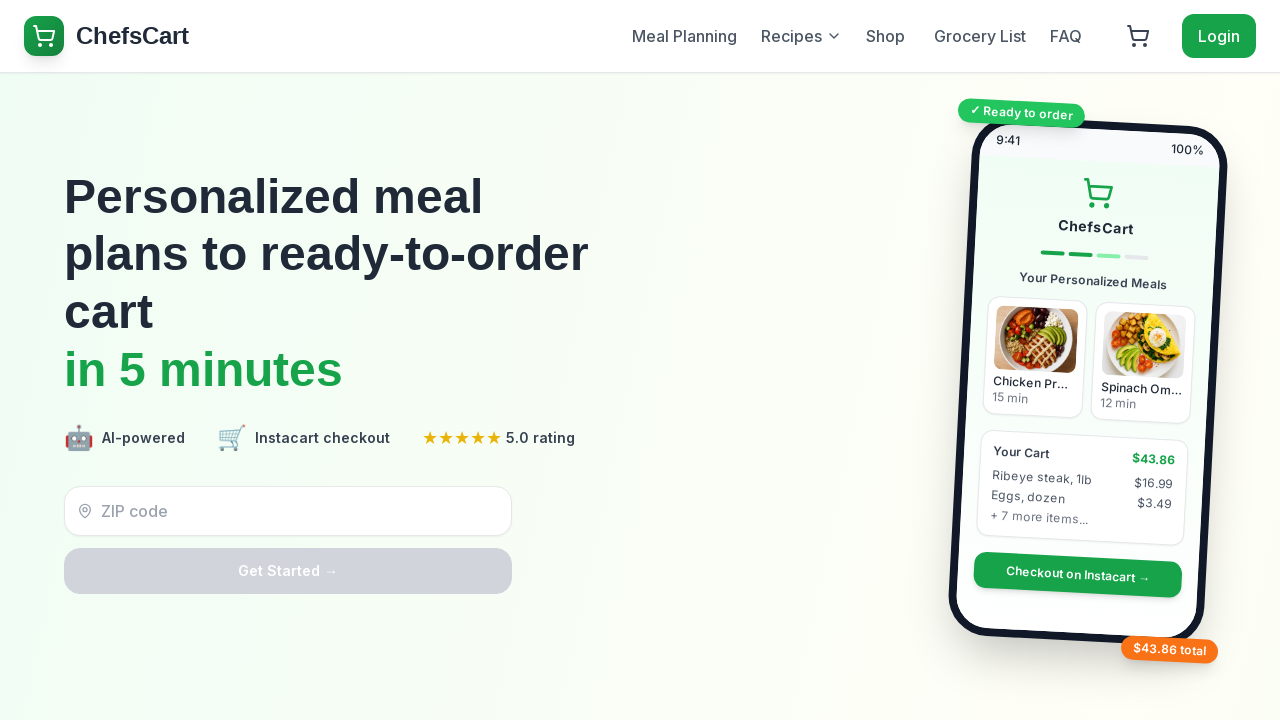

Counted 10 images on the page
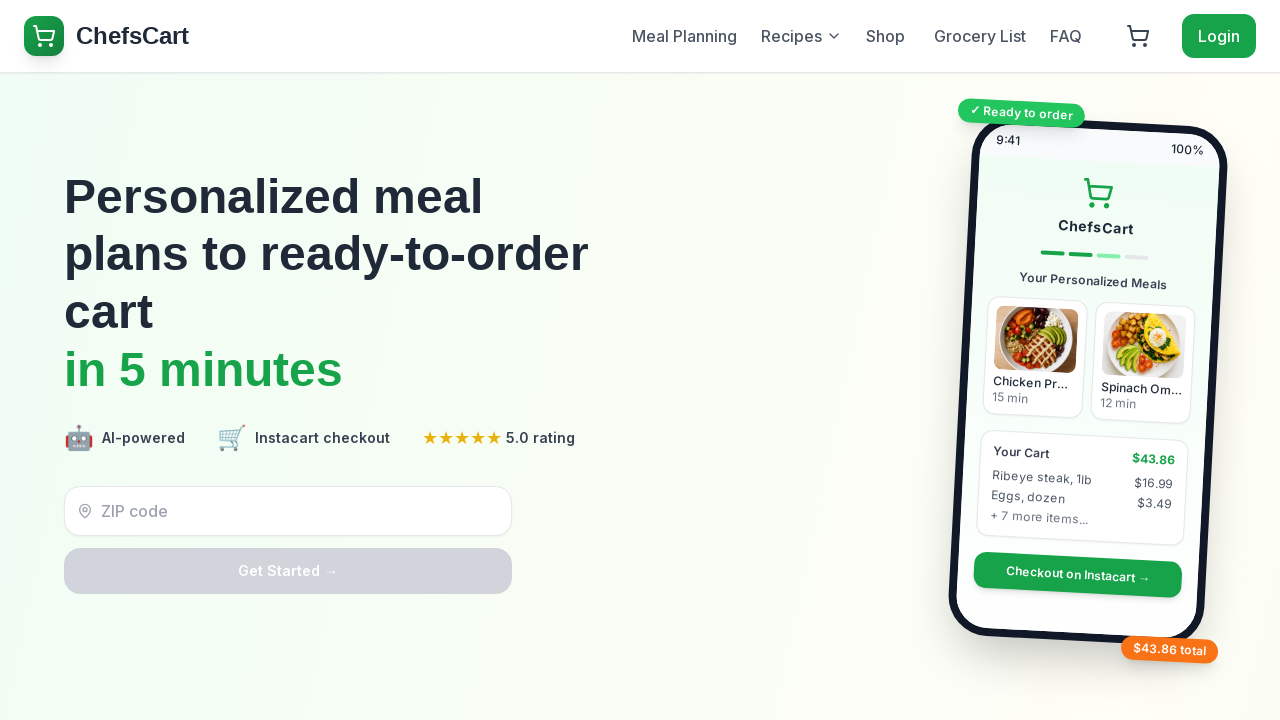

Assertion passed: page contains images
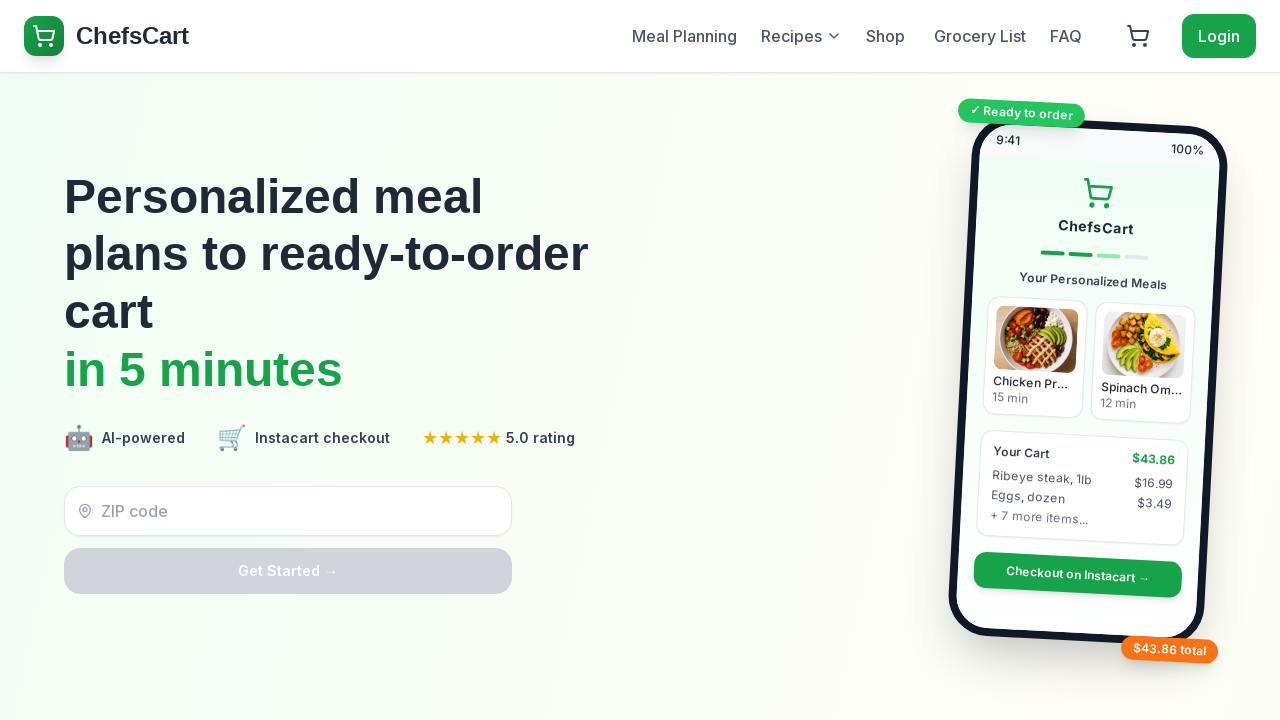

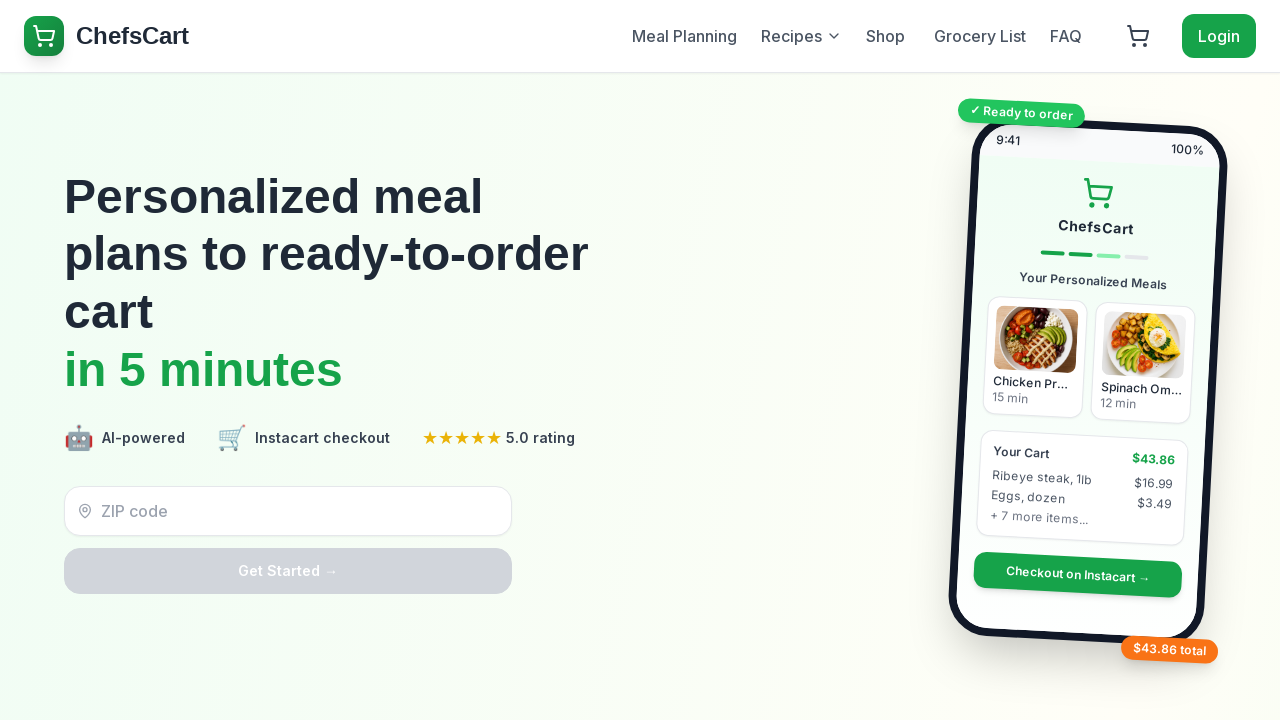